Tests handling of different types of JavaScript alerts including simple alerts, confirmation dialogs, and prompt dialogs with text input

Starting URL: http://demo.automationtesting.in/Alerts.html

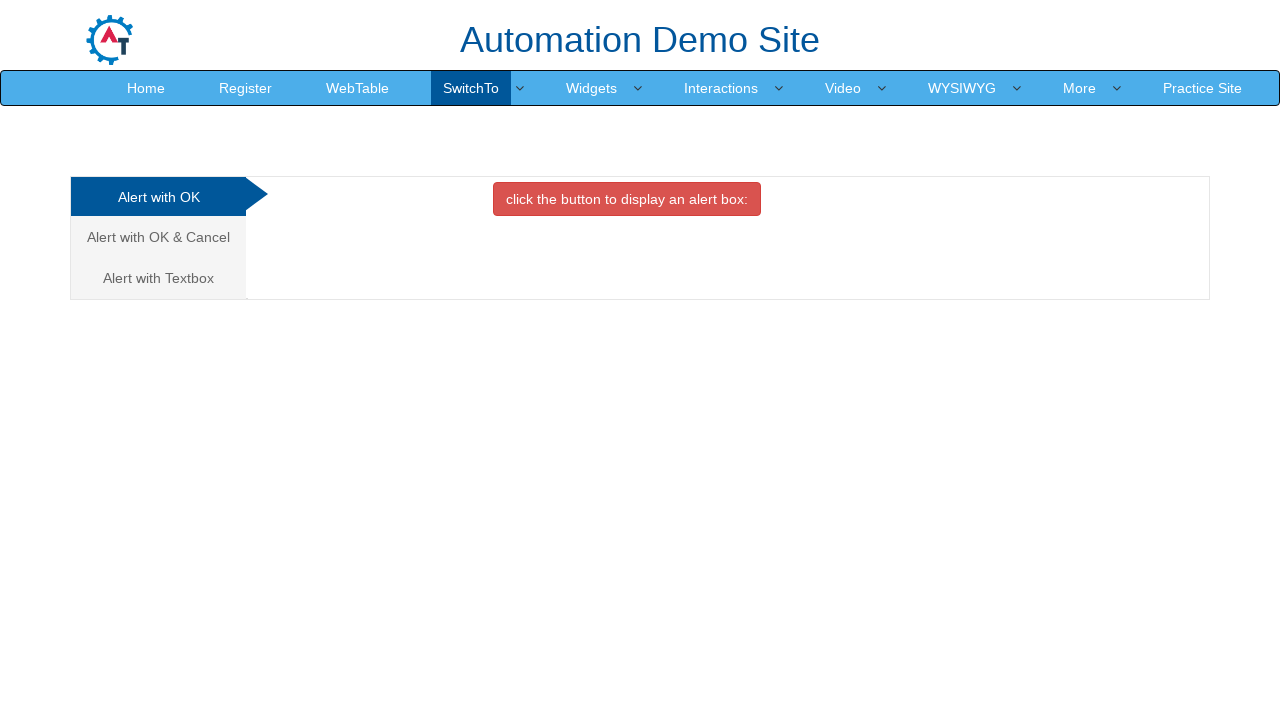

Clicked button to display simple alert at (627, 199) on xpath=//button[contains(text(),'click the button to display an')]
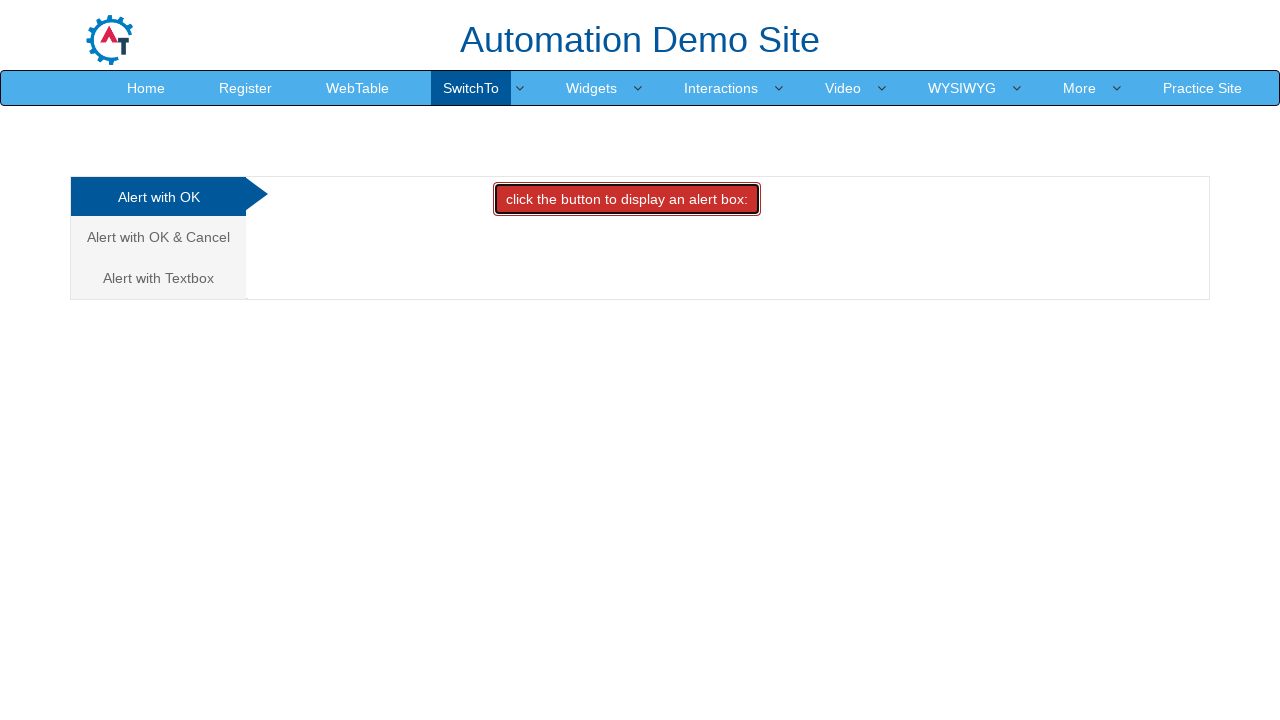

Set up dialog handler to accept simple alert
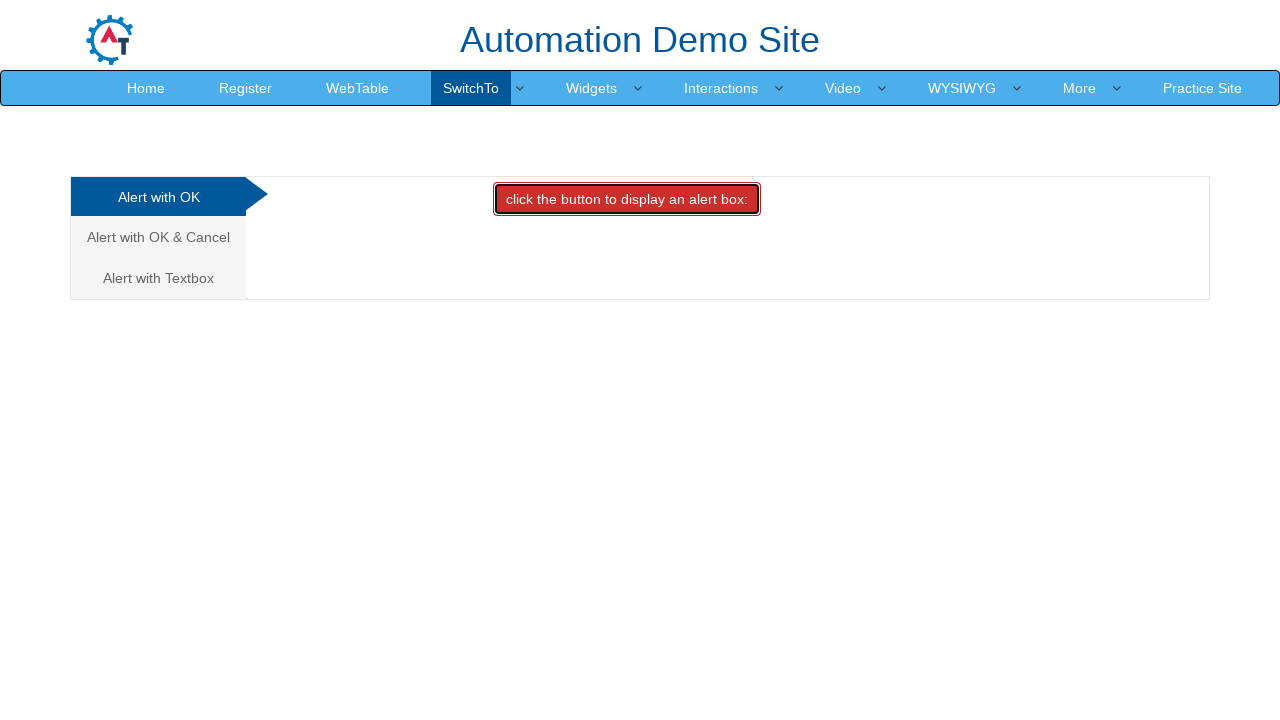

Navigated to OK & Cancel alert section at (158, 237) on xpath=//a[normalize-space()='Alert with OK & Cancel']
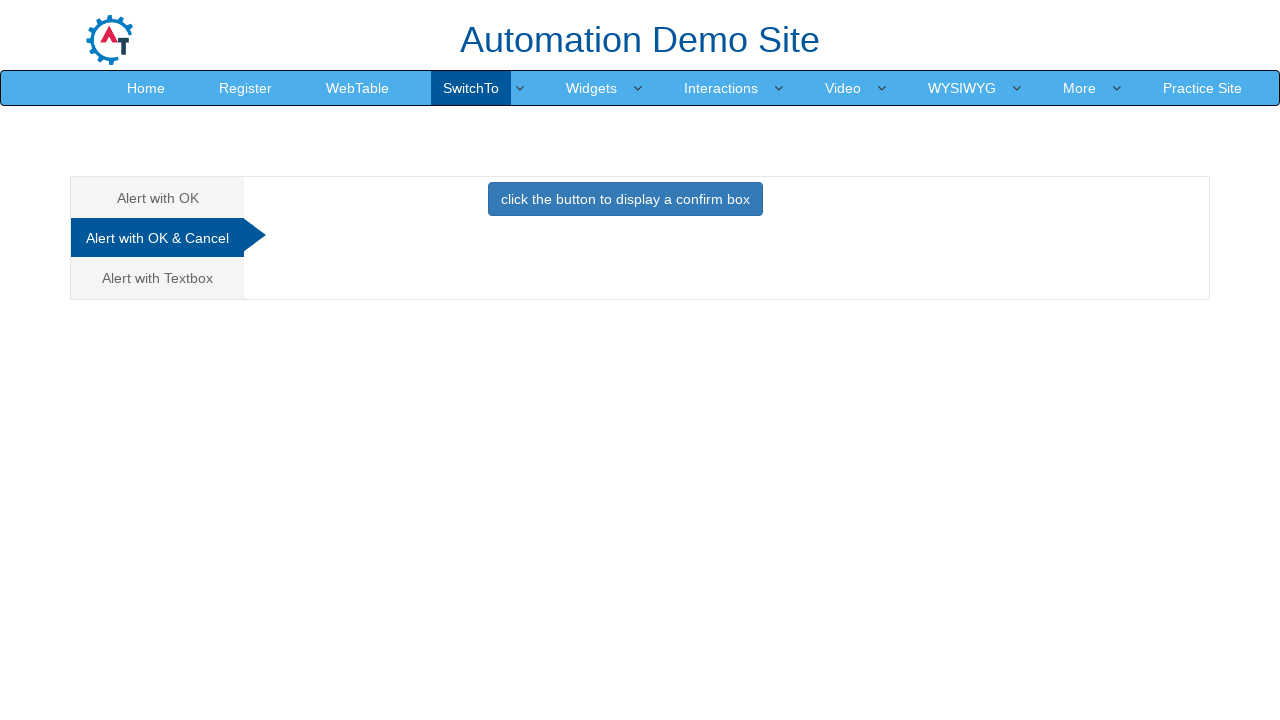

Clicked button to display confirmation dialog at (625, 199) on xpath=//button[normalize-space()='click the button to display a confirm box']
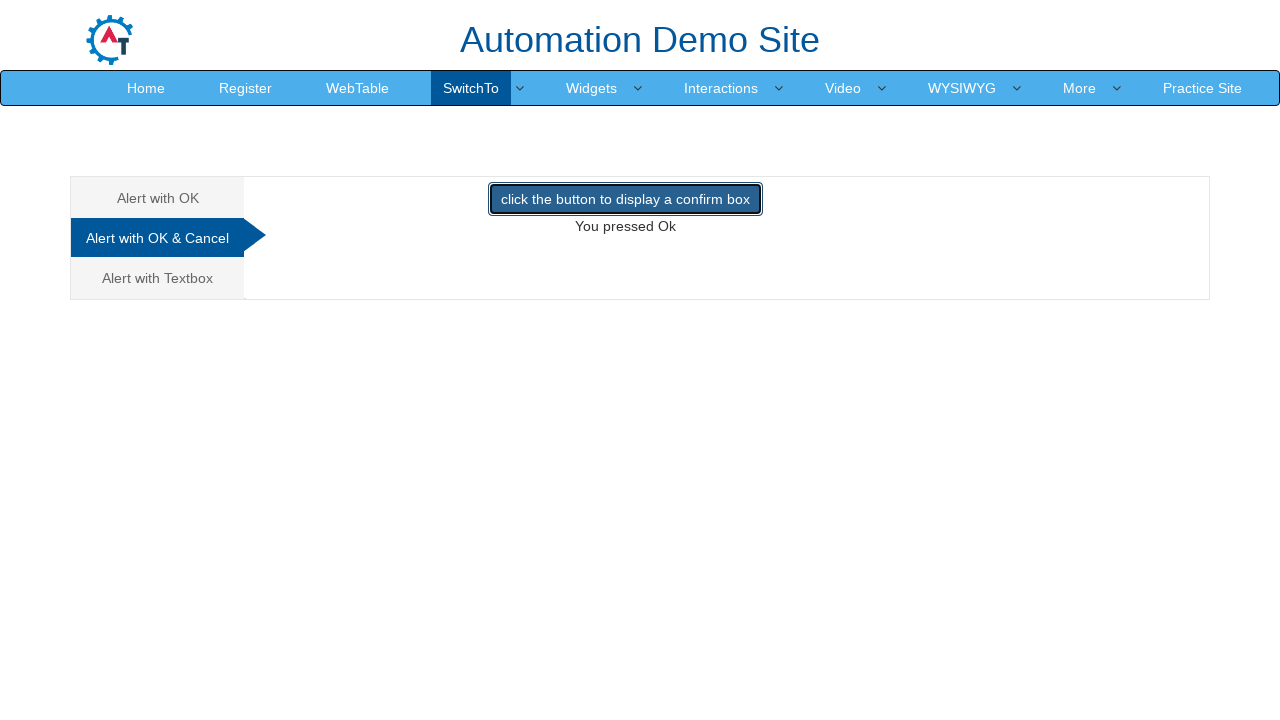

Set up dialog handler to dismiss confirmation dialog
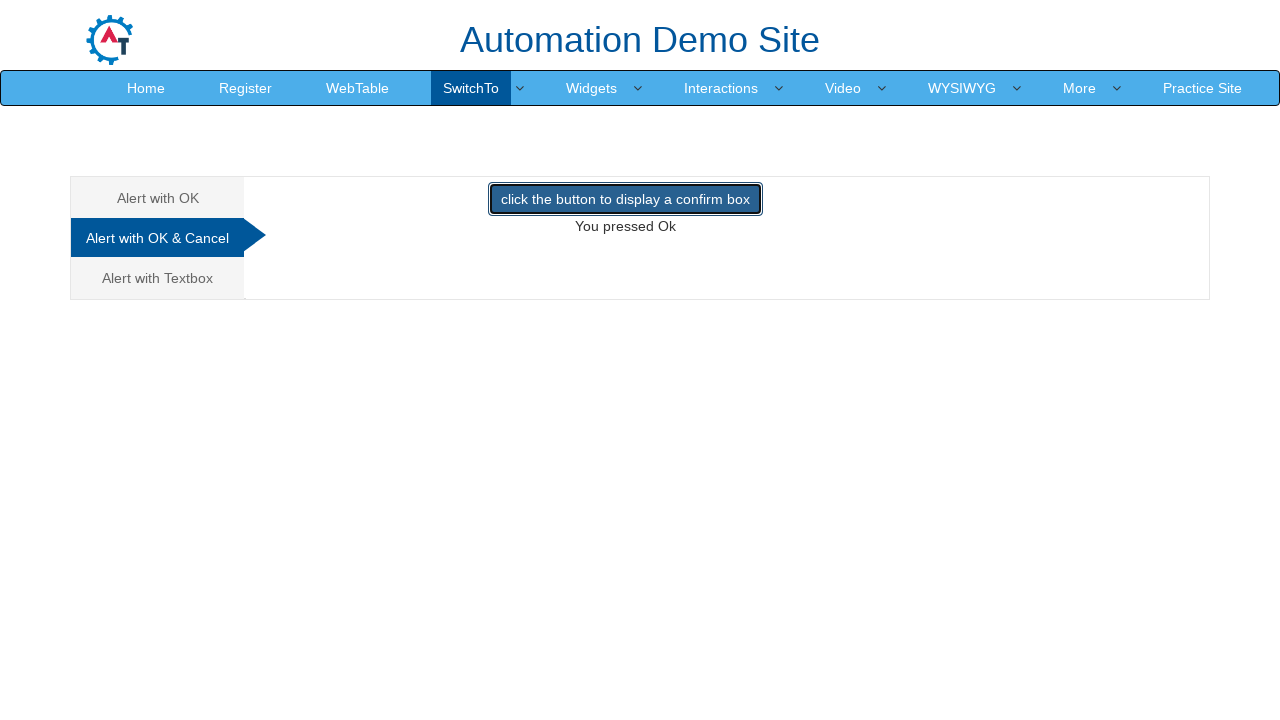

Navigated to Alert with Textbox section at (158, 278) on xpath=//a[normalize-space()='Alert with Textbox']
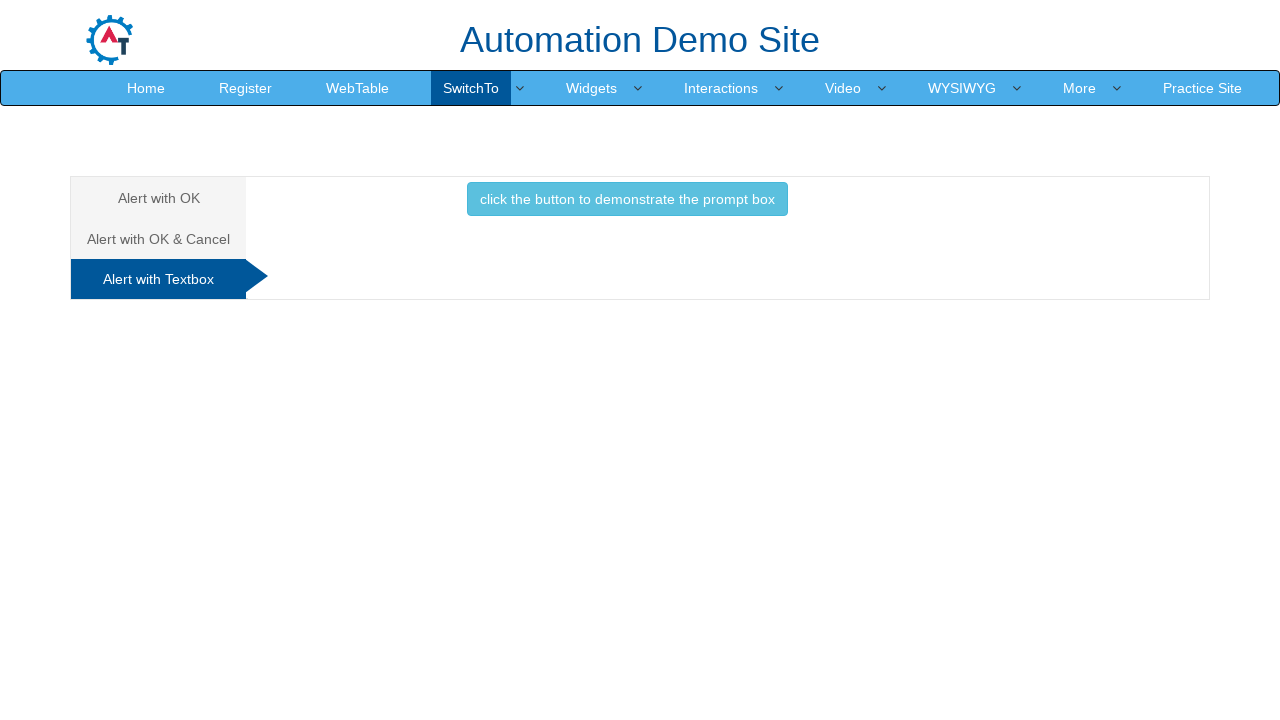

Clicked button to display prompt dialog at (627, 199) on xpath=//button[normalize-space()='click the button to demonstrate the prompt box
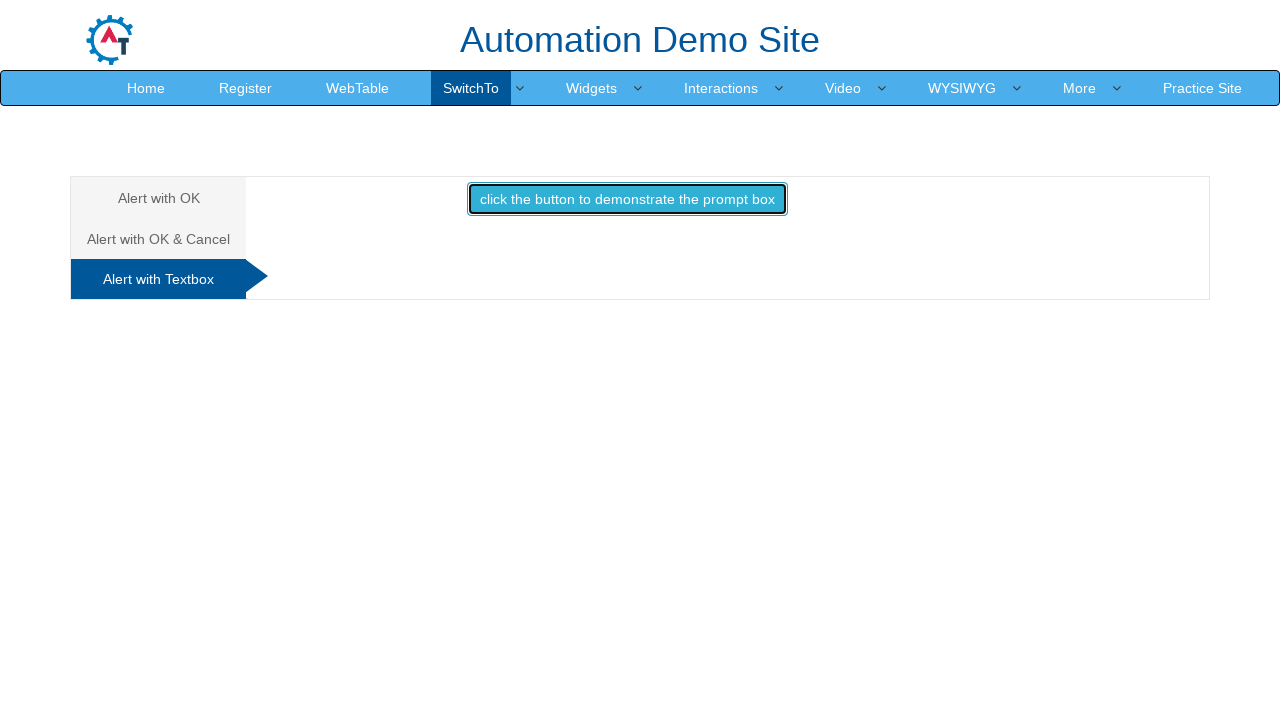

Set up dialog handler to accept prompt with 'Test Text' input
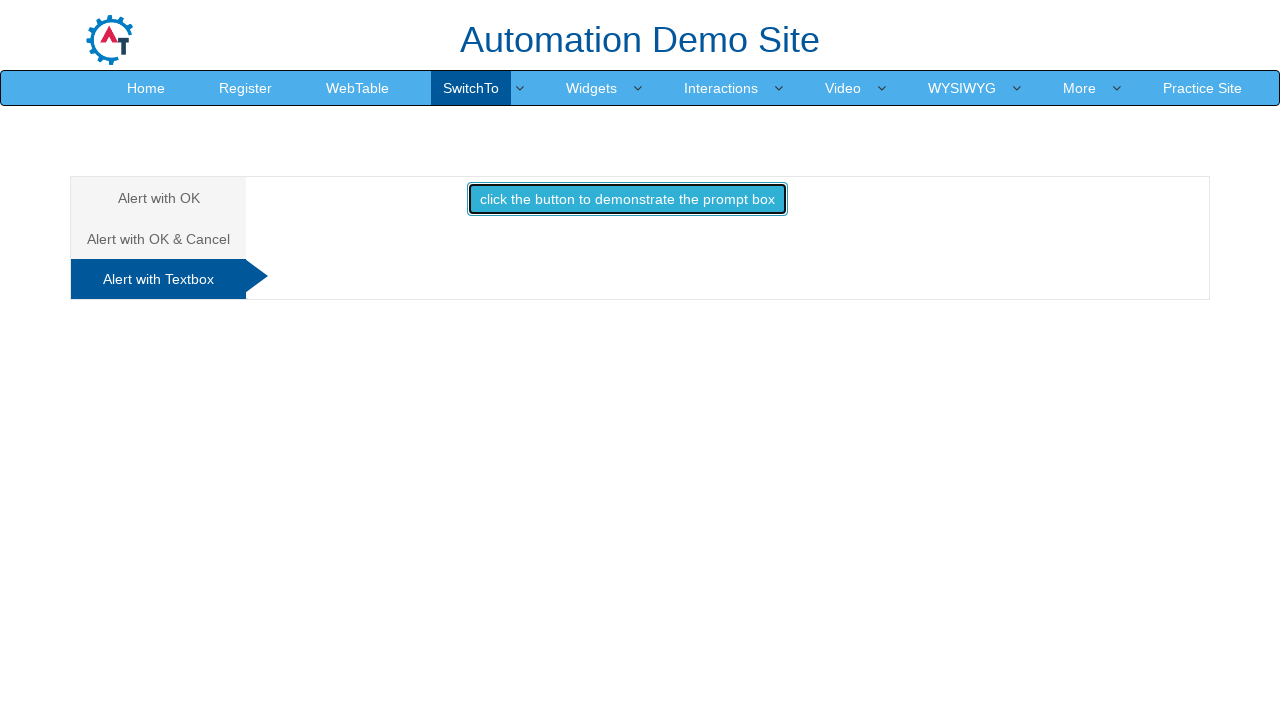

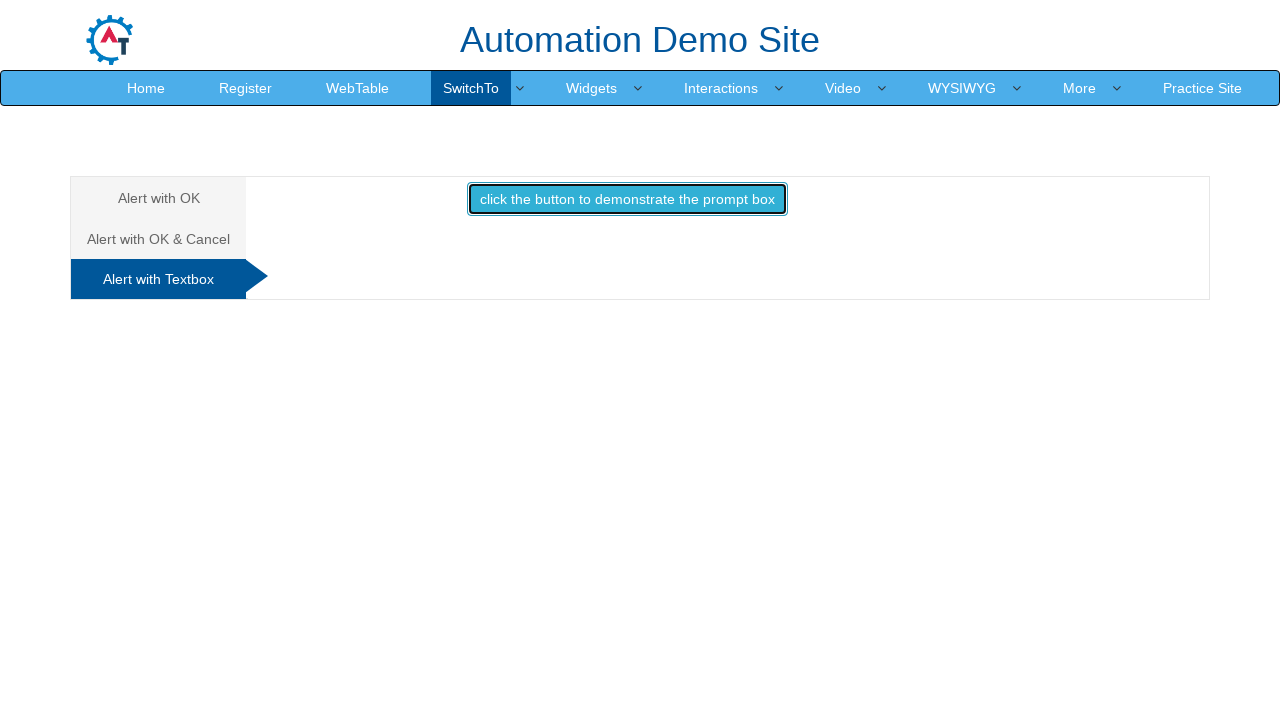